Tests console log capture by clicking a button that triggers a console.log statement and verifying the log entry is captured

Starting URL: https://www.selenium.dev/selenium/web/bidi/logEntryAdded.html

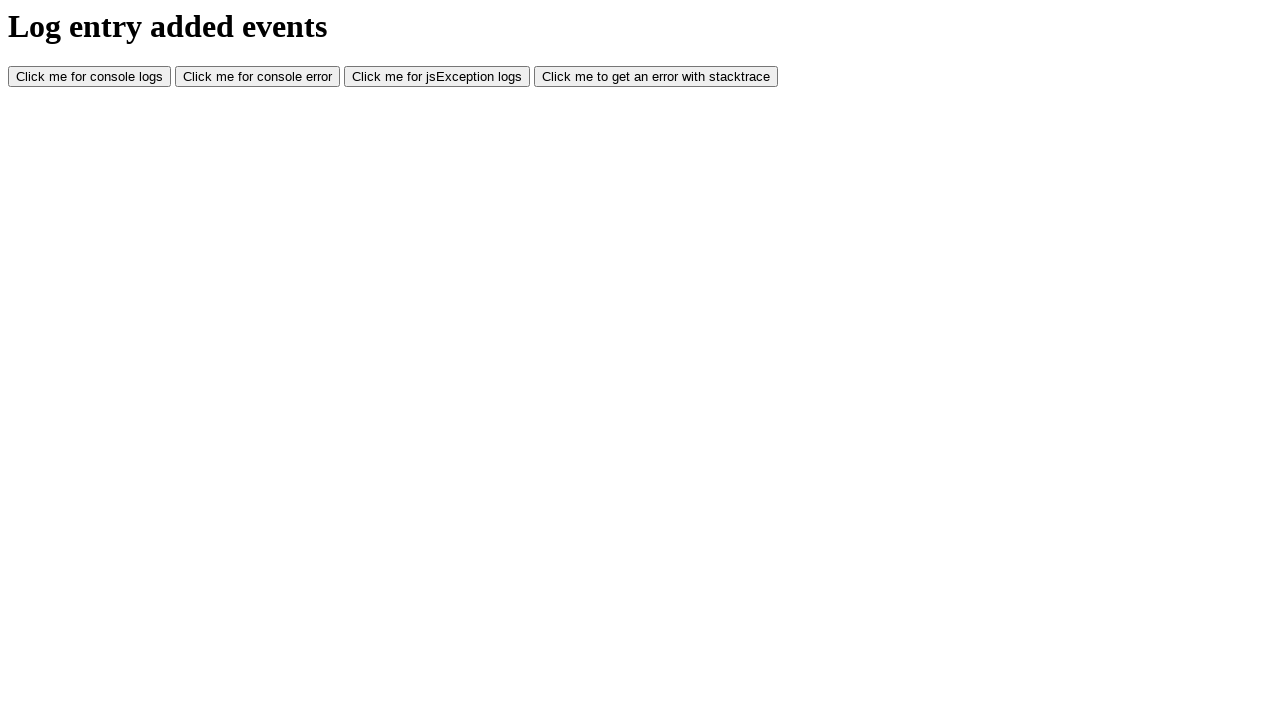

Navigated to logEntryAdded test page
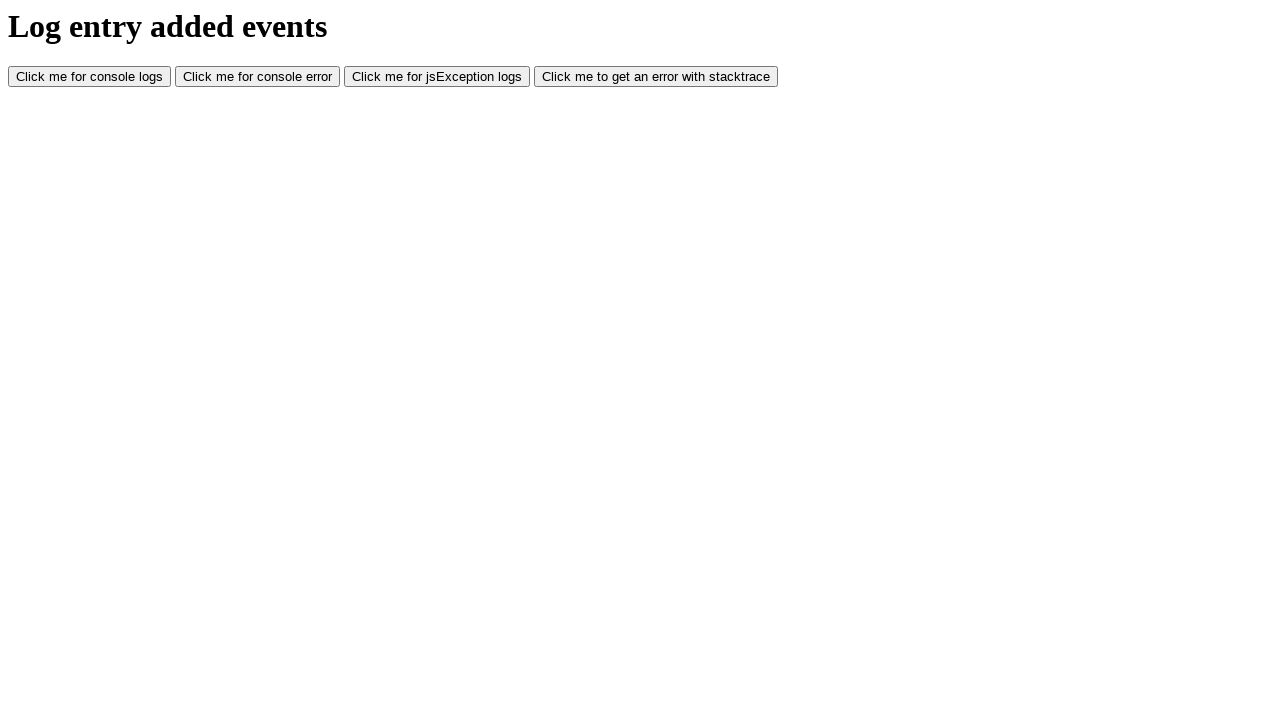

Clicked button to trigger console.log statement at (90, 77) on #consoleLog
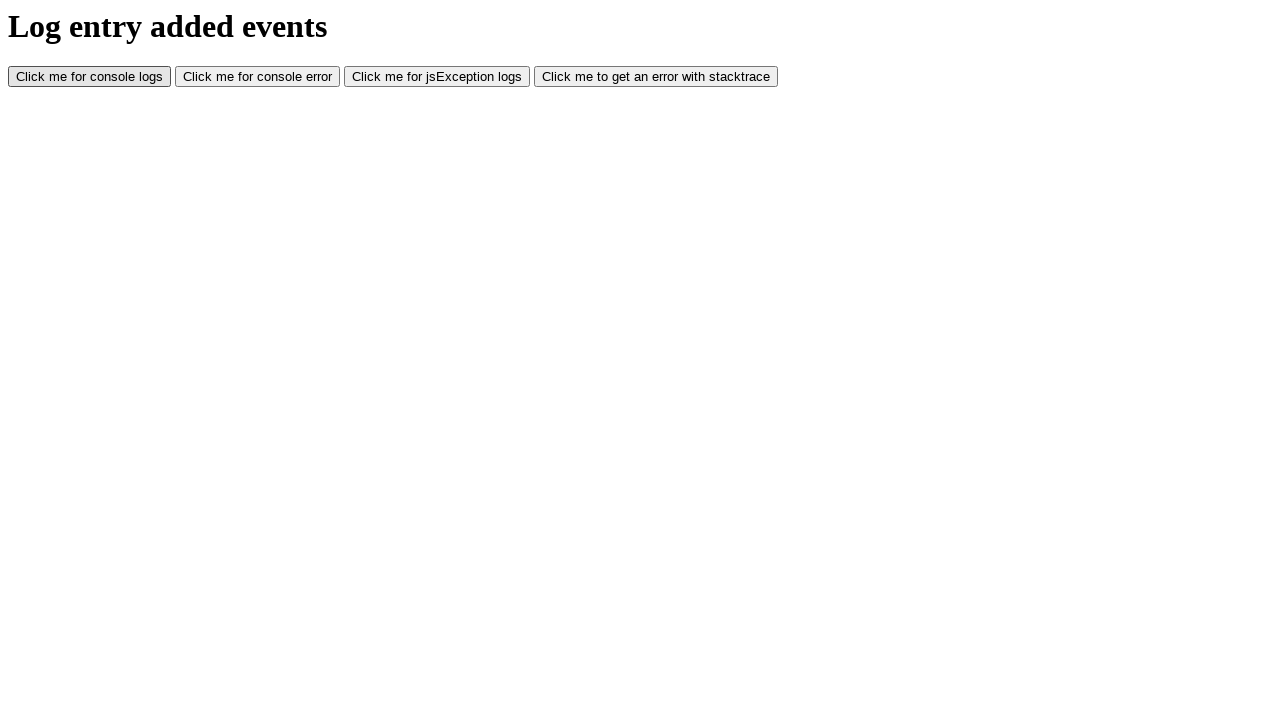

Waited for console log to be processed
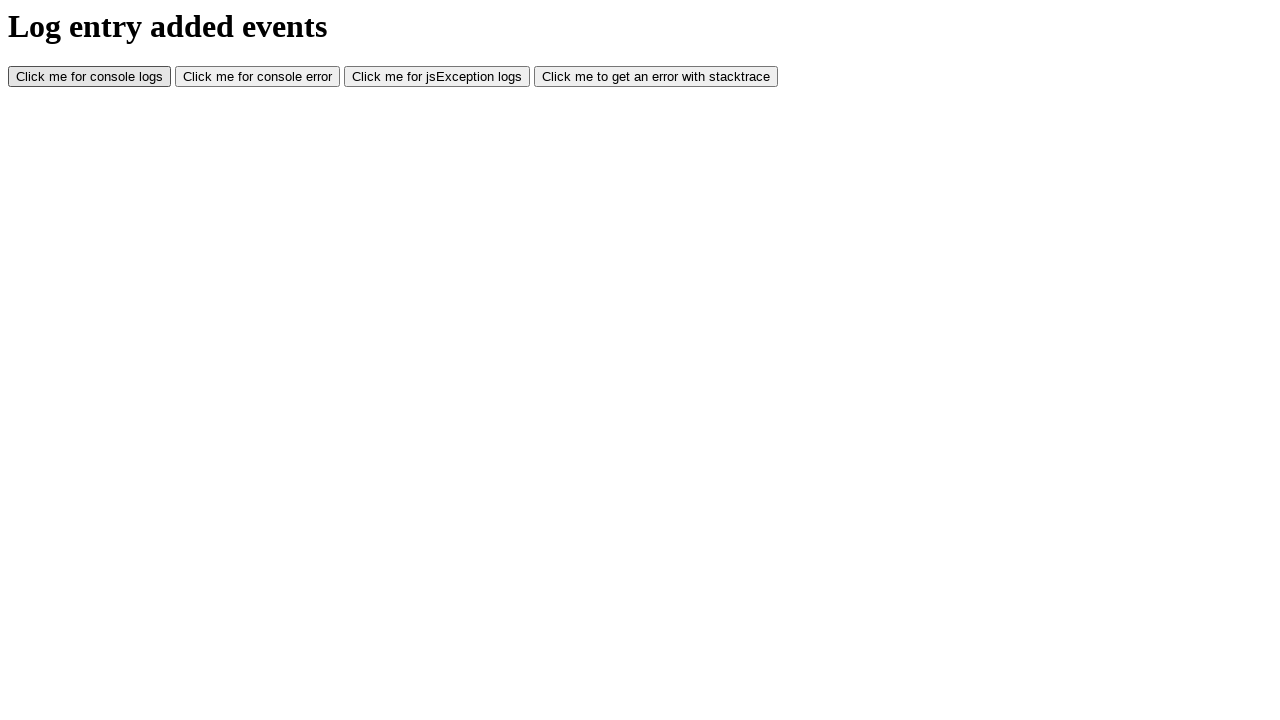

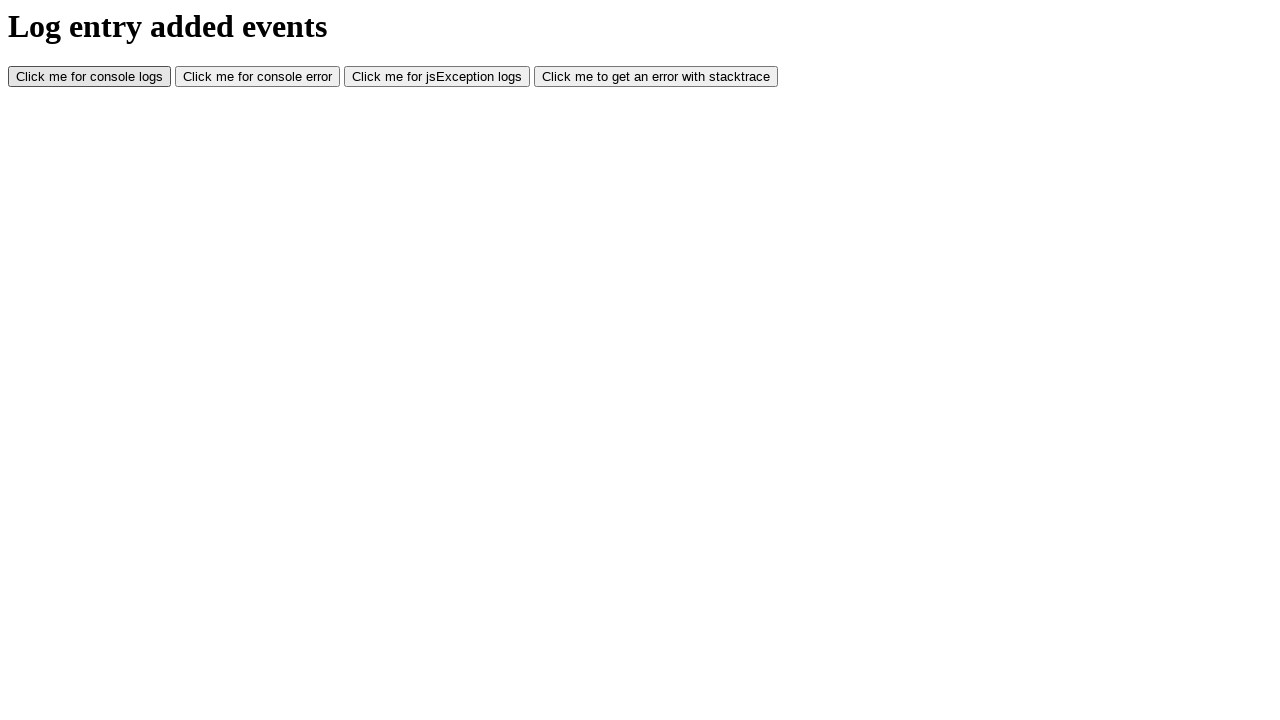